Tests window handling functionality by clicking a link that opens a new window, switching between windows, and returning to the original window

Starting URL: https://the-internet.herokuapp.com/windows

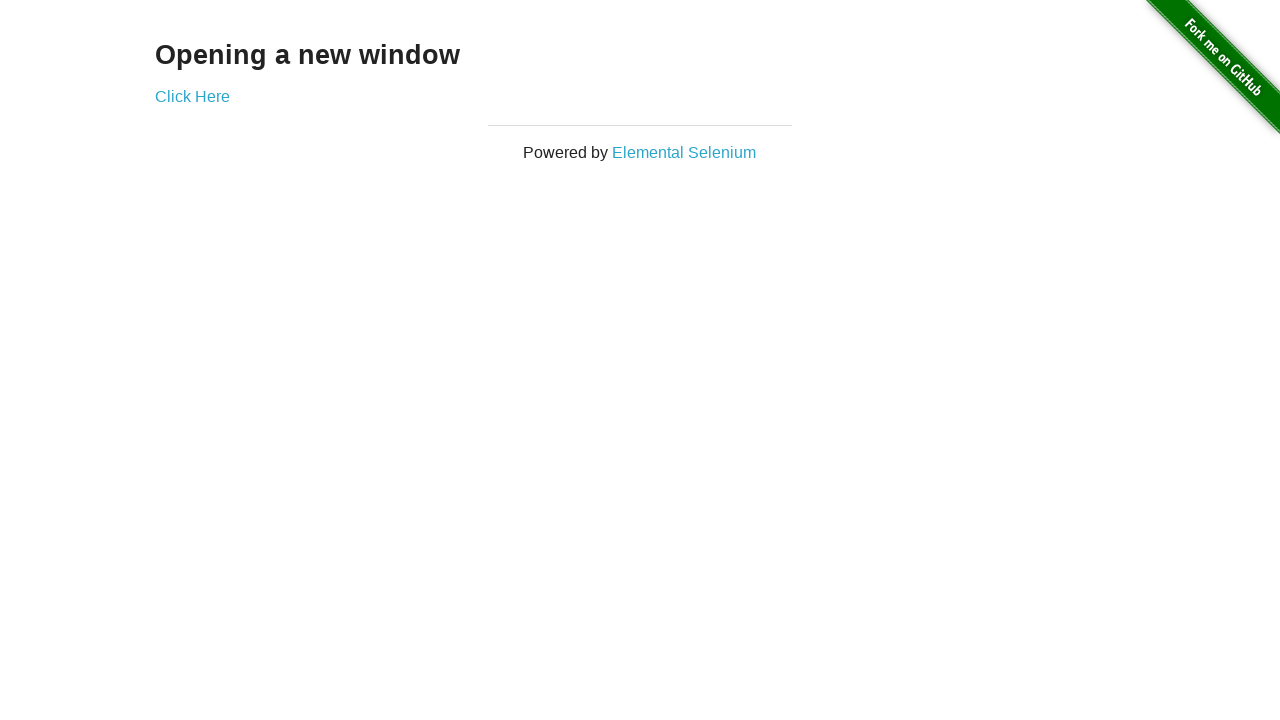

Clicked 'Click Here' link to open new window at (192, 96) on text=Click Here
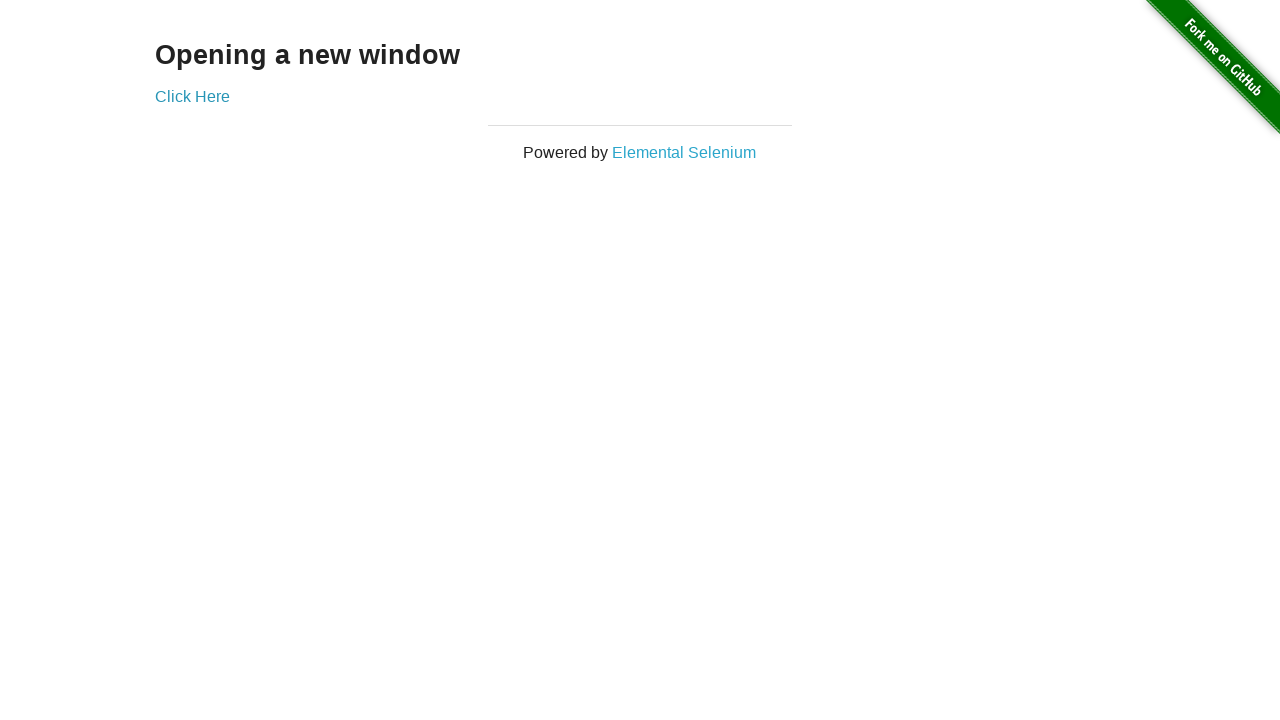

New window popup obtained
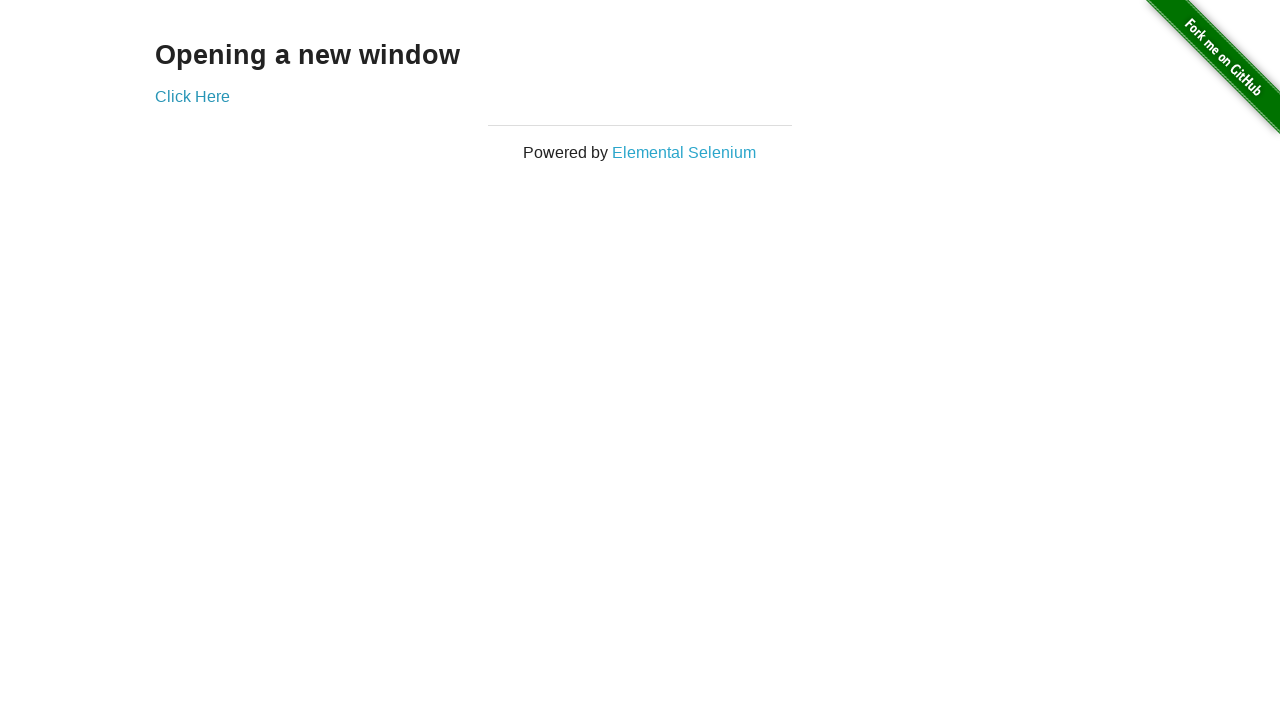

New window page loaded completely
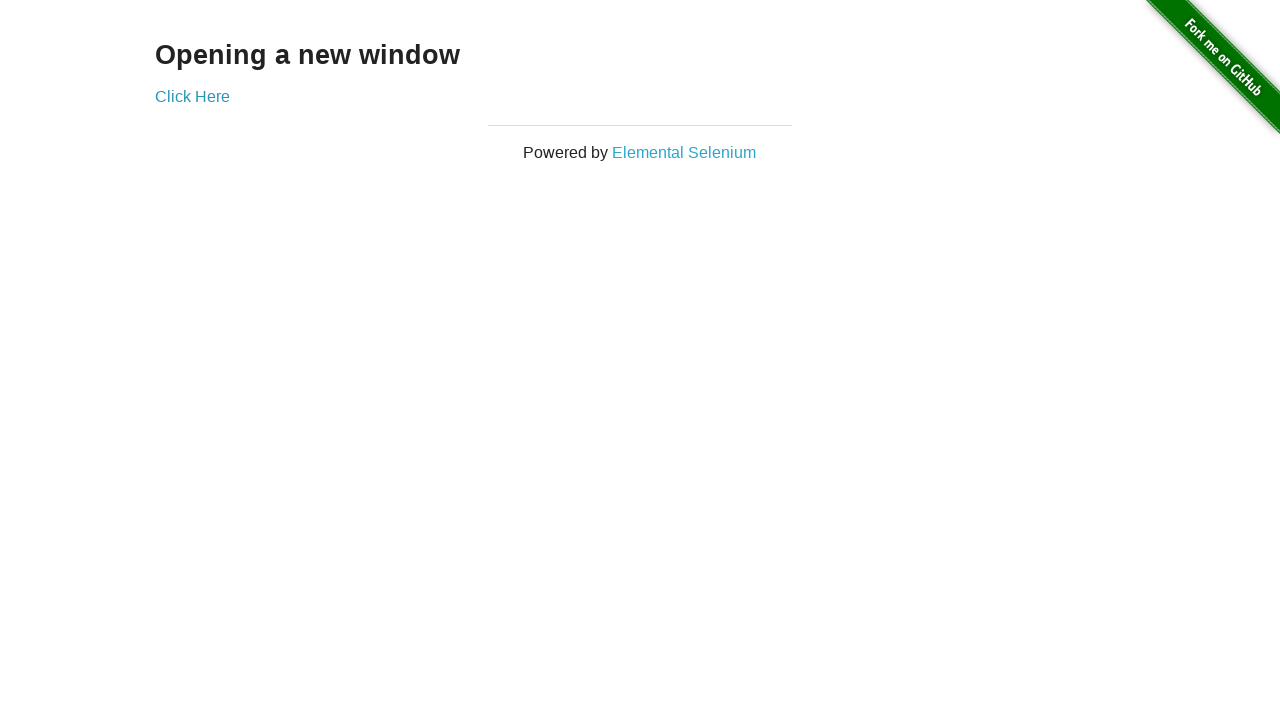

Switched back to original window
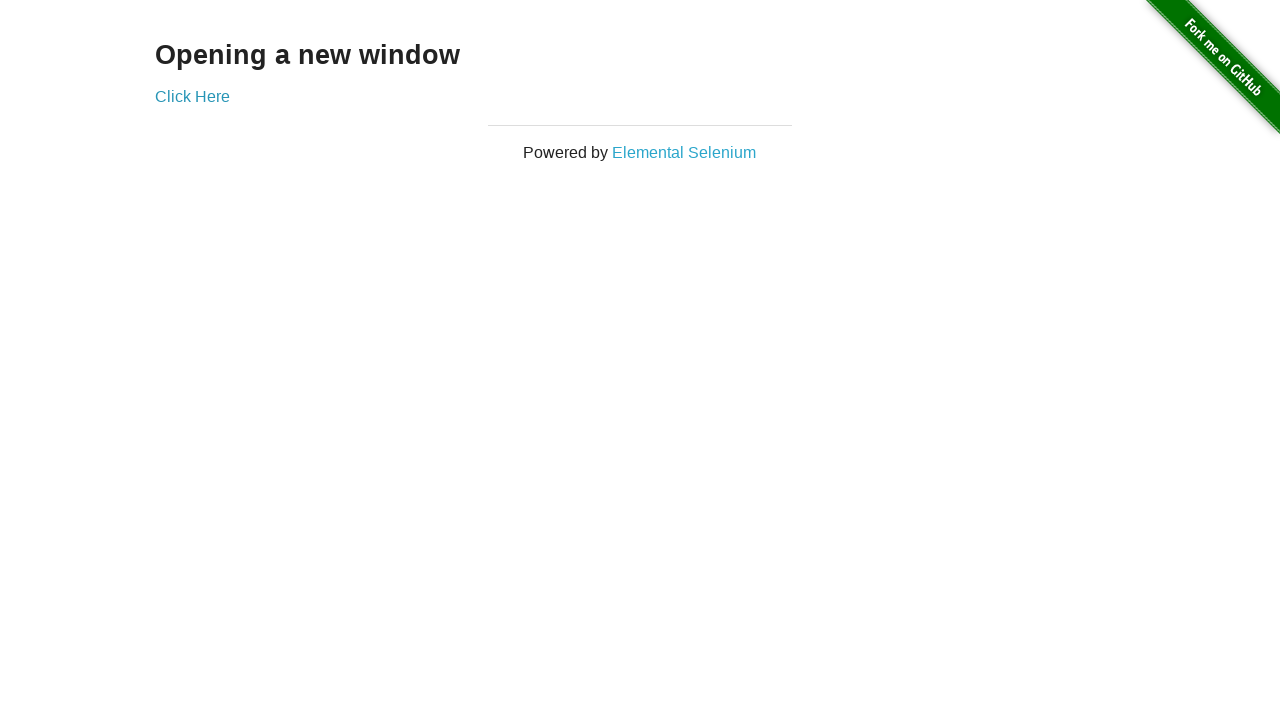

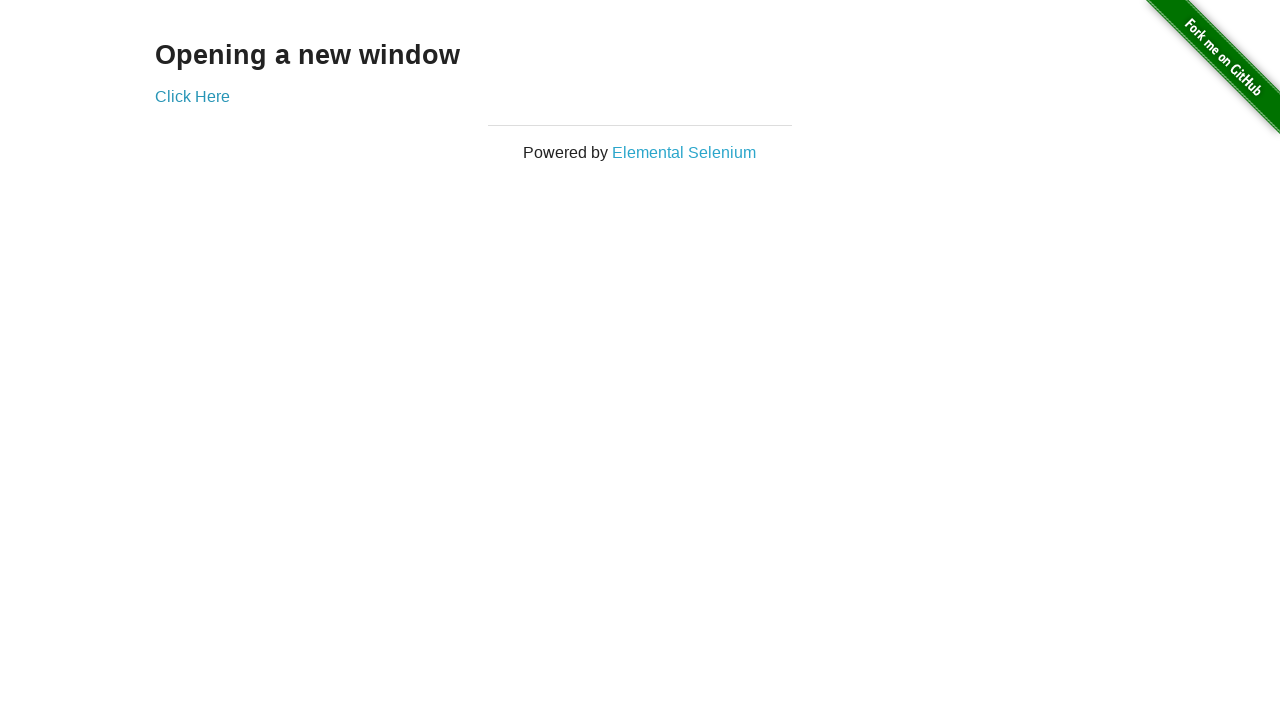